Tests browser tab handling by clicking a button that opens a new tab, switching to the new tab, closing it, and returning to the parent window.

Starting URL: https://demoqa.com/browser-windows

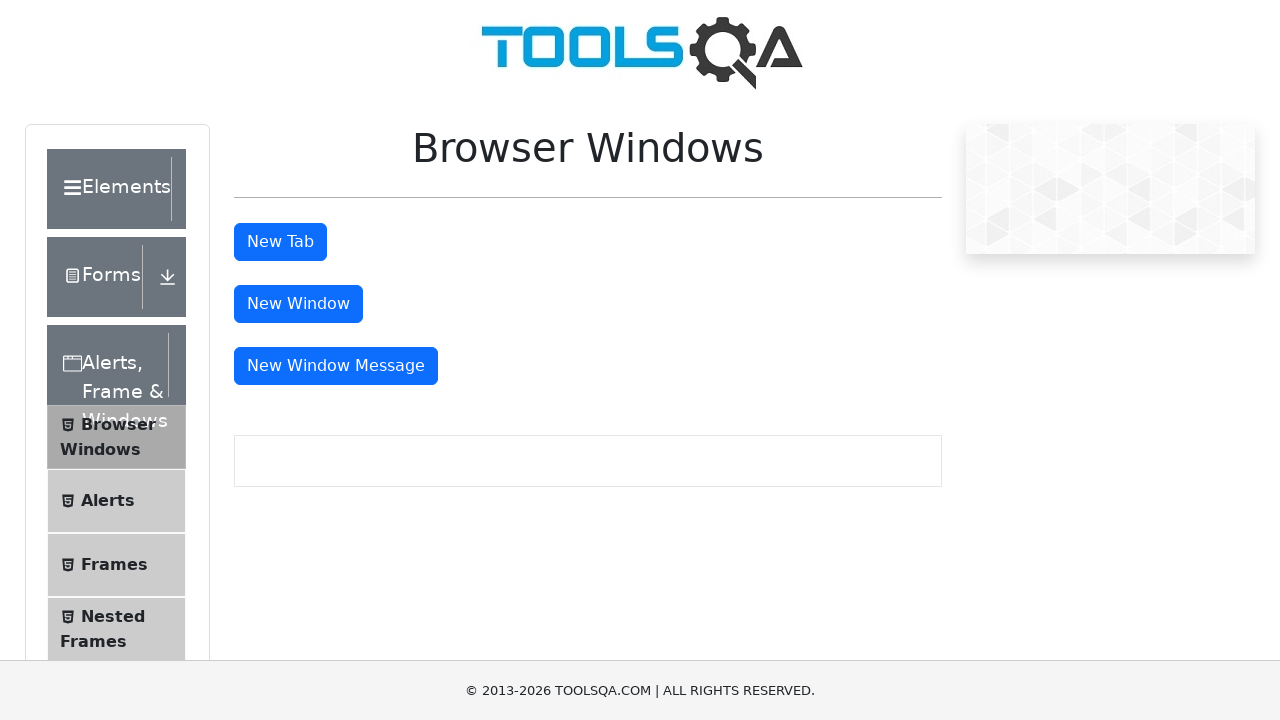

Stored reference to parent page
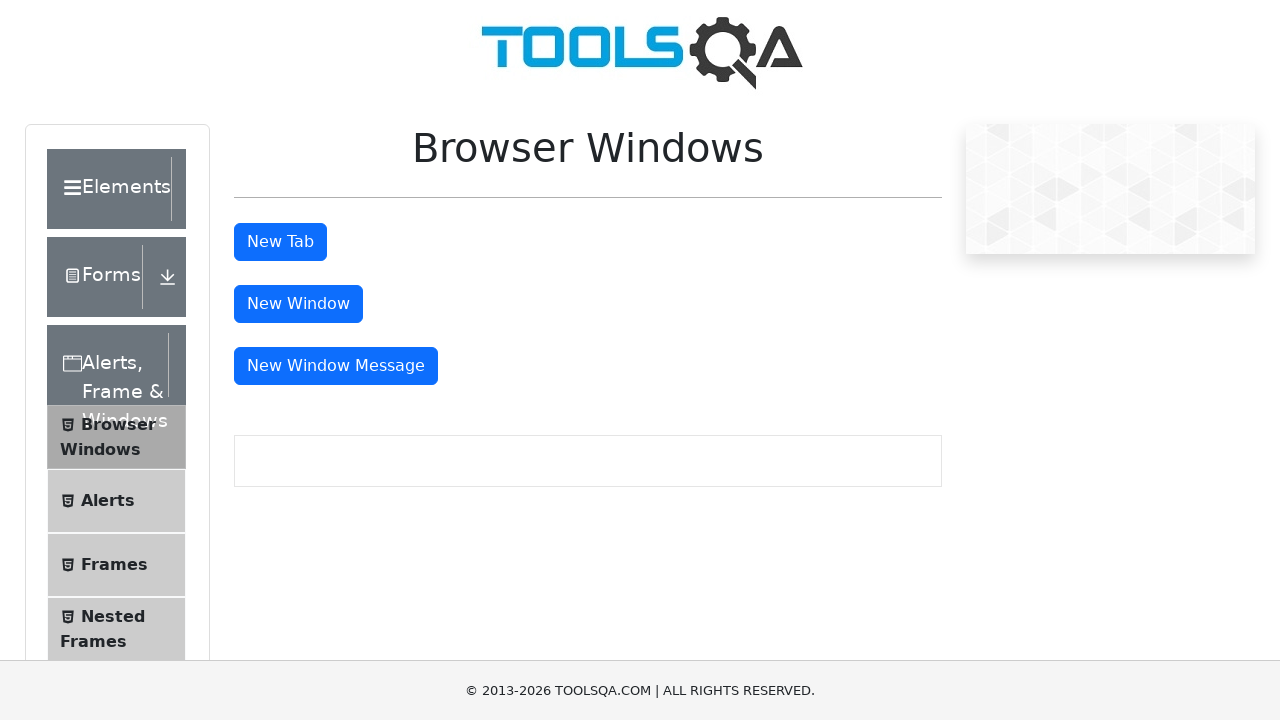

Clicked 'New Tab' button to open new tab at (280, 242) on button#tabButton
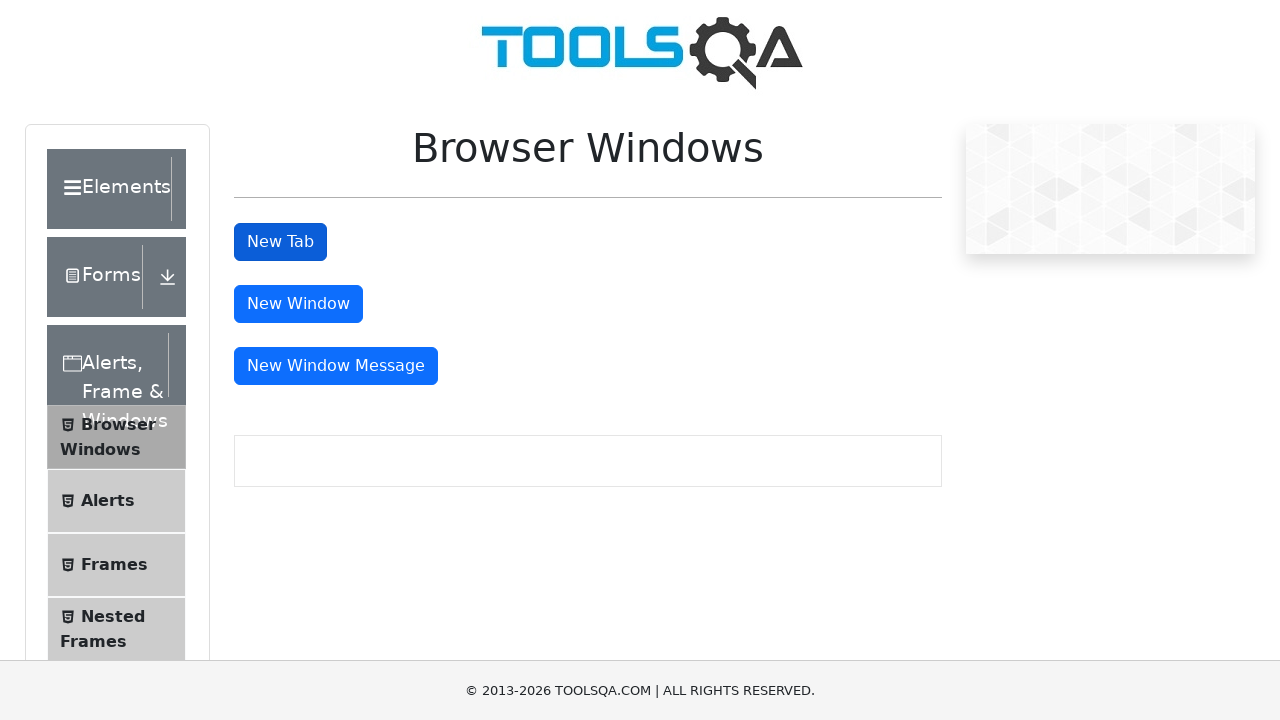

New tab opened and context captured at (280, 242) on button#tabButton
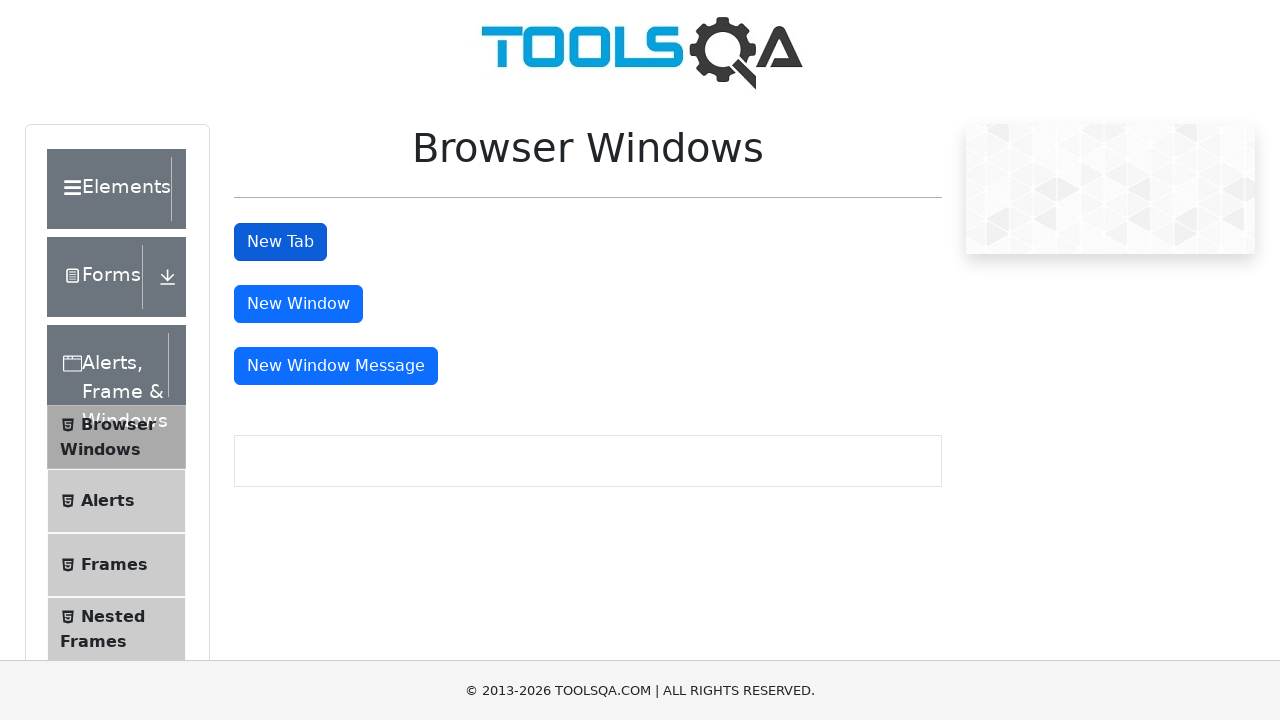

Stored reference to new tab page object
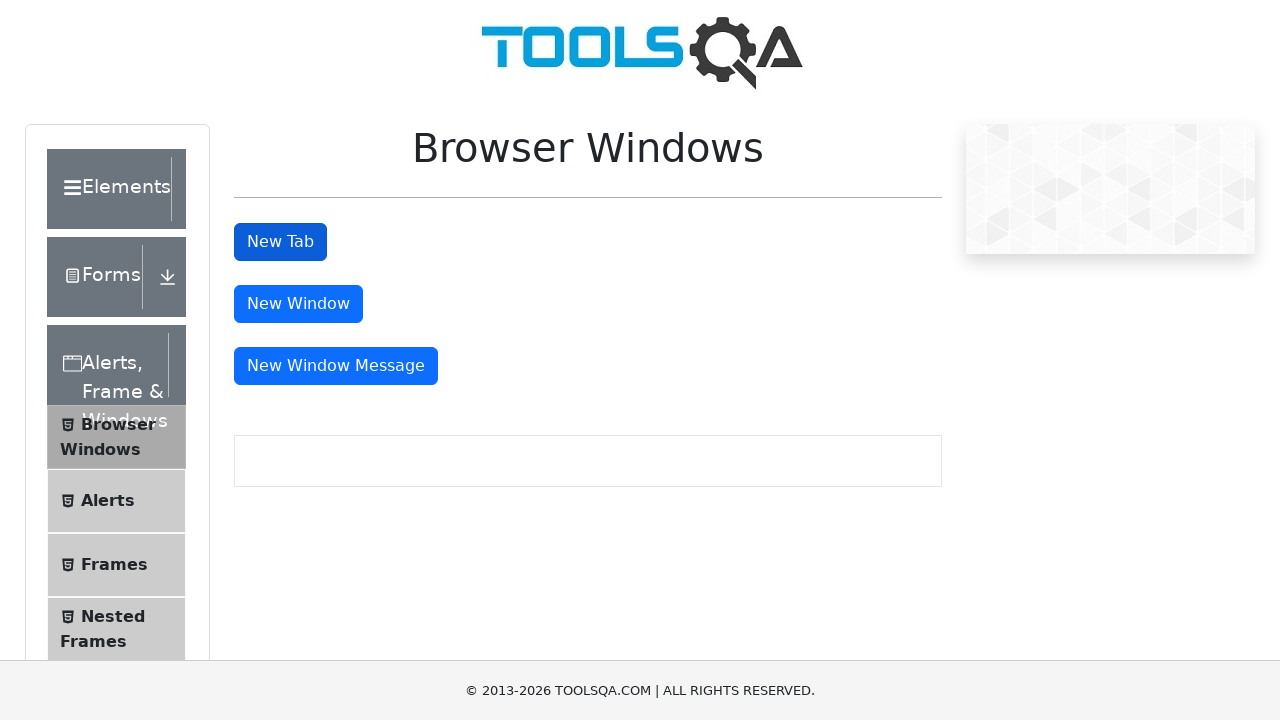

New tab page loaded completely
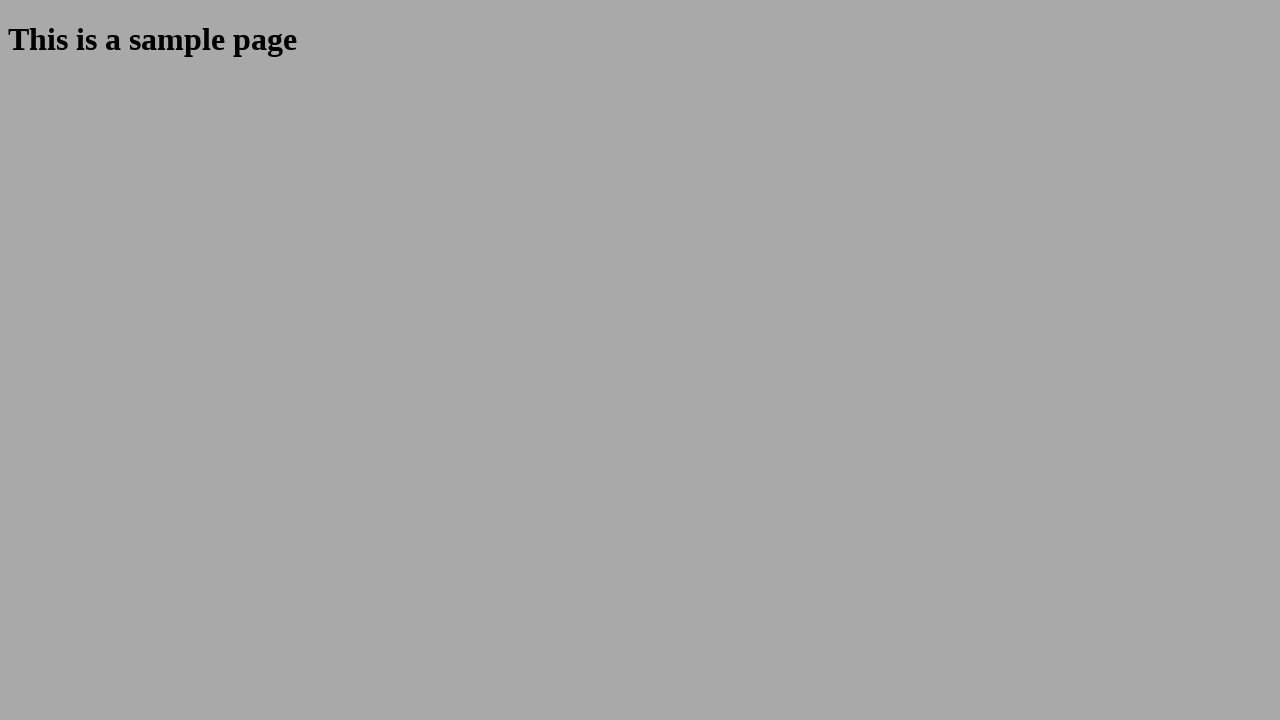

Closed the new tab
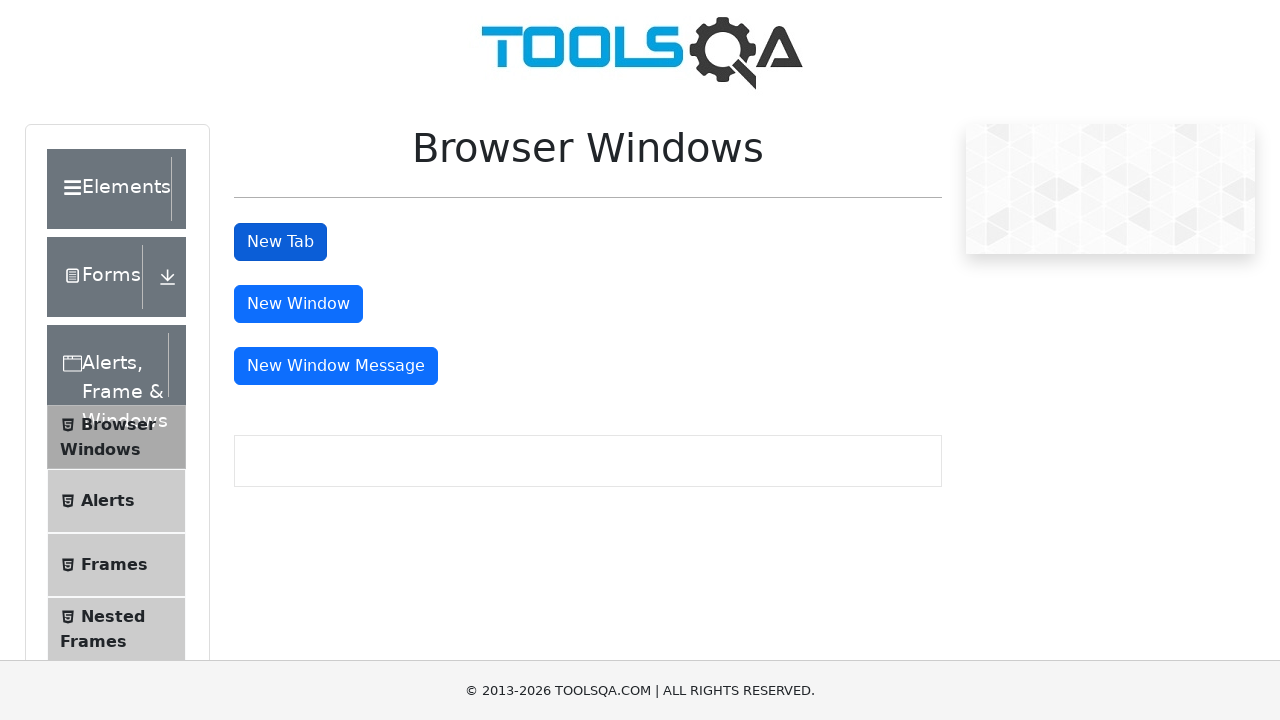

Verified parent page is active with 'New Tab' button present
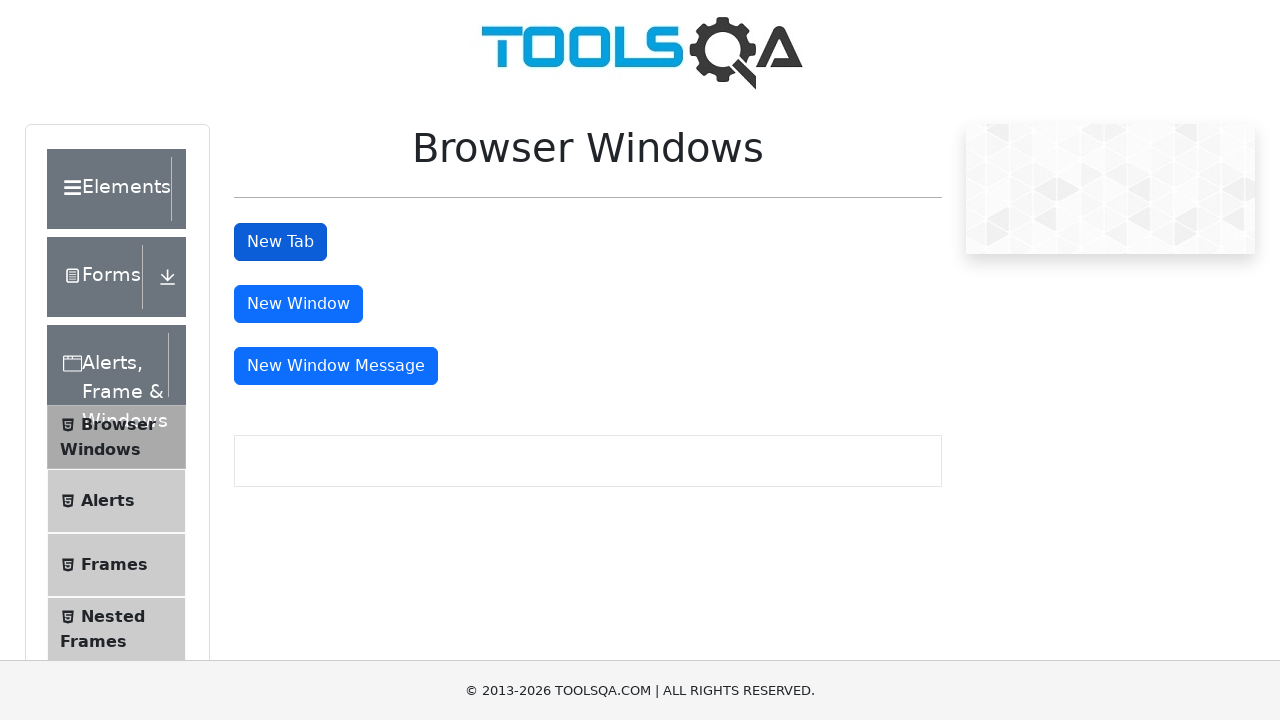

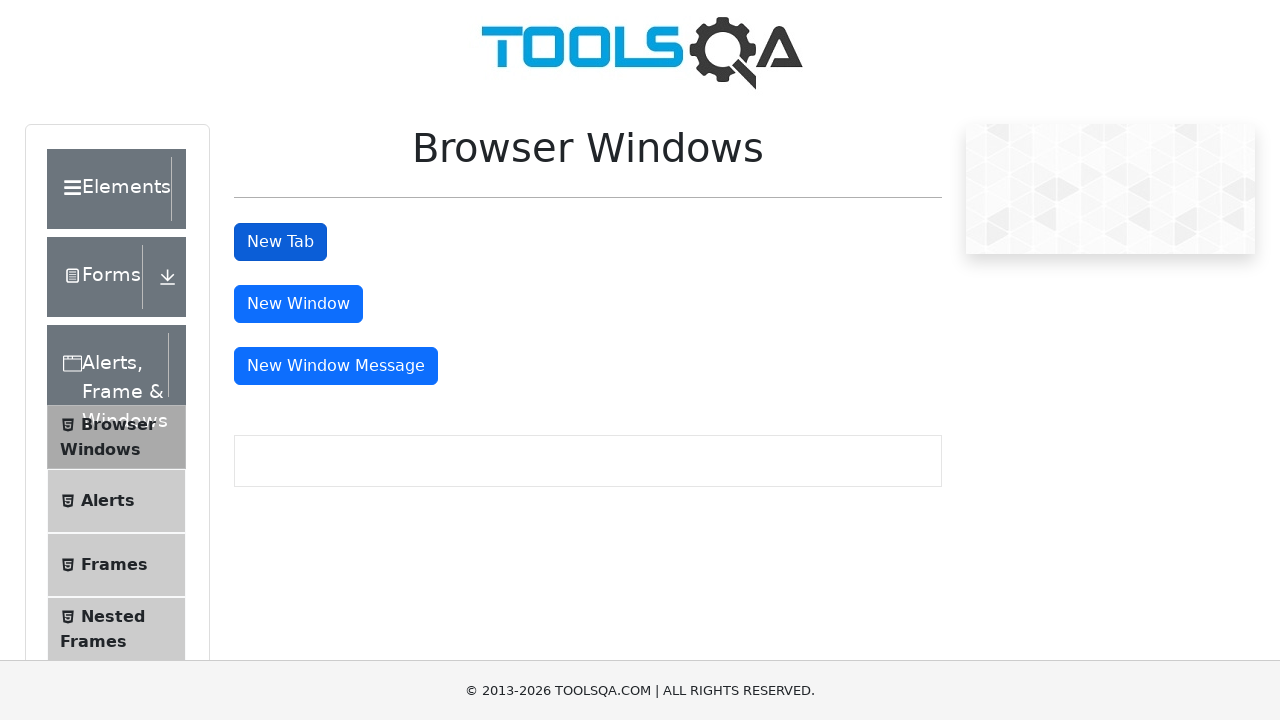